Demonstrates various mouse action capabilities including single click, middle click, double click, multiple clicks, delayed clicks, forced clicks, clicks with modifier keys, and position-based clicks on interactive elements.

Starting URL: https://material.playwrightvn.com/018-mouse.html

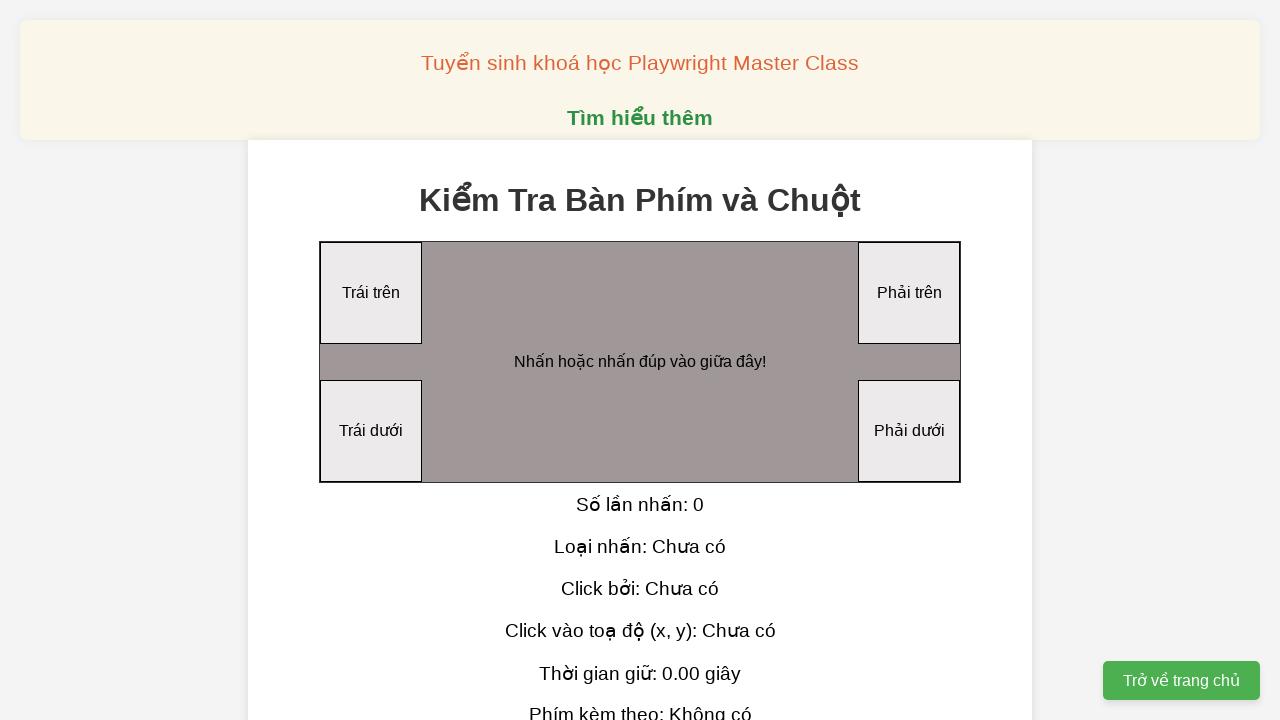

Performed single click on click area element at (640, 362) on #clickArea
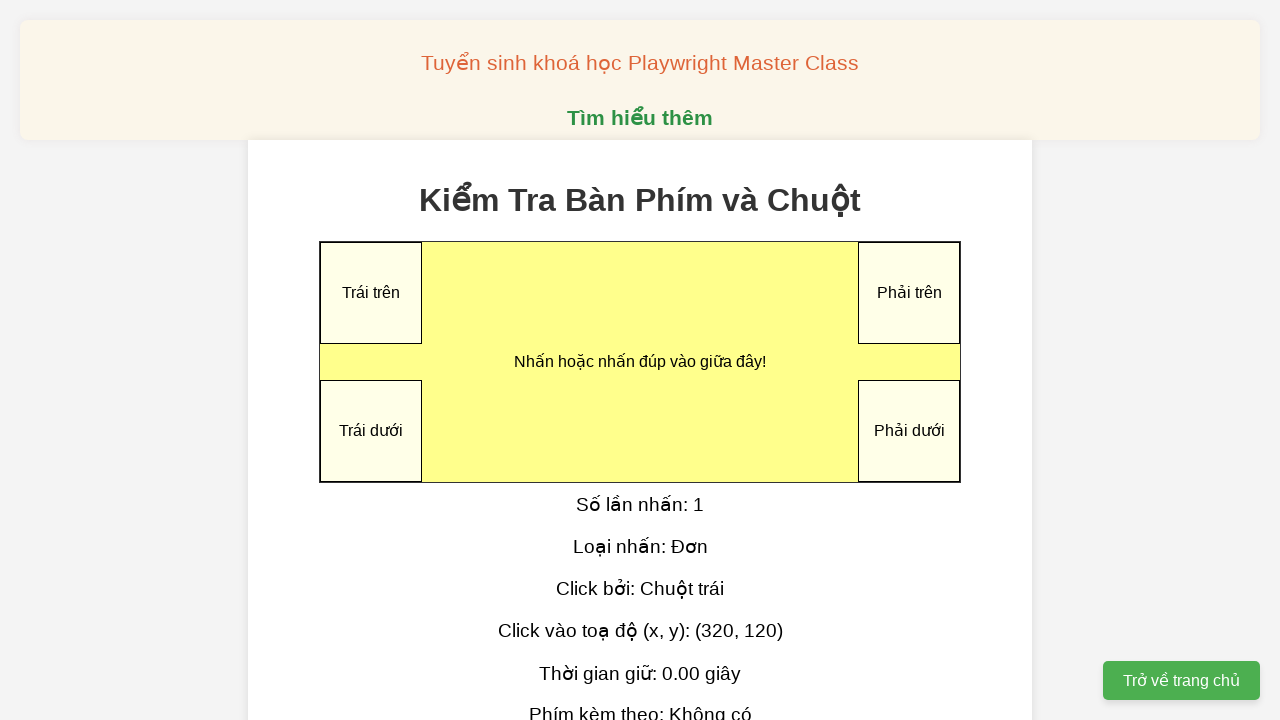

Performed middle click on click area element at (640, 362) on #clickArea
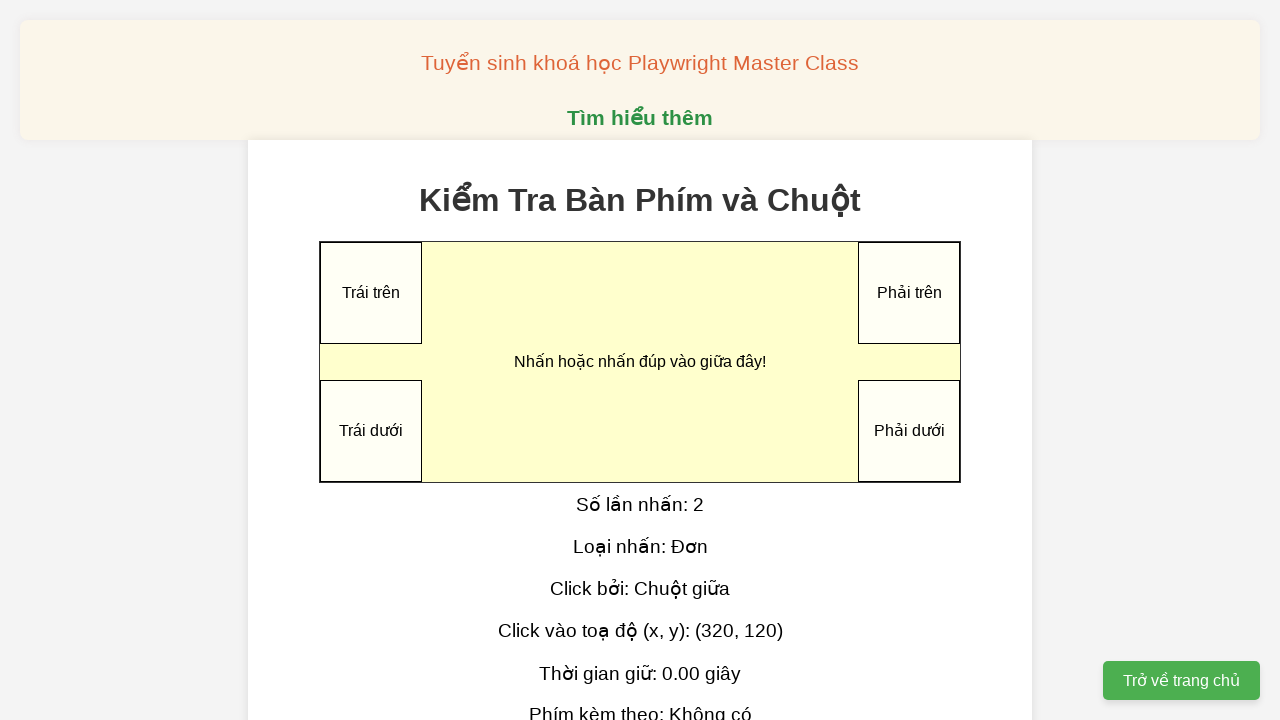

Performed double click on click area element at (640, 362) on #clickArea
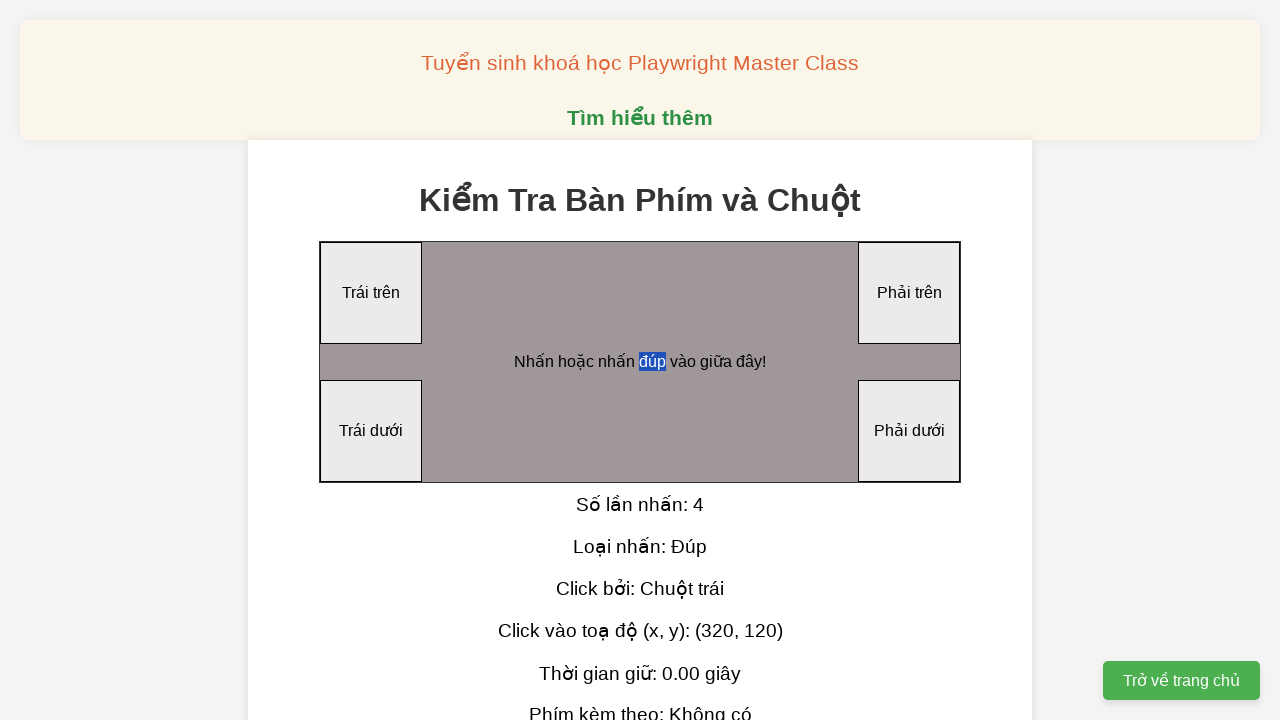

Performed 20 consecutive clicks on click area element at (640, 362) on #clickArea
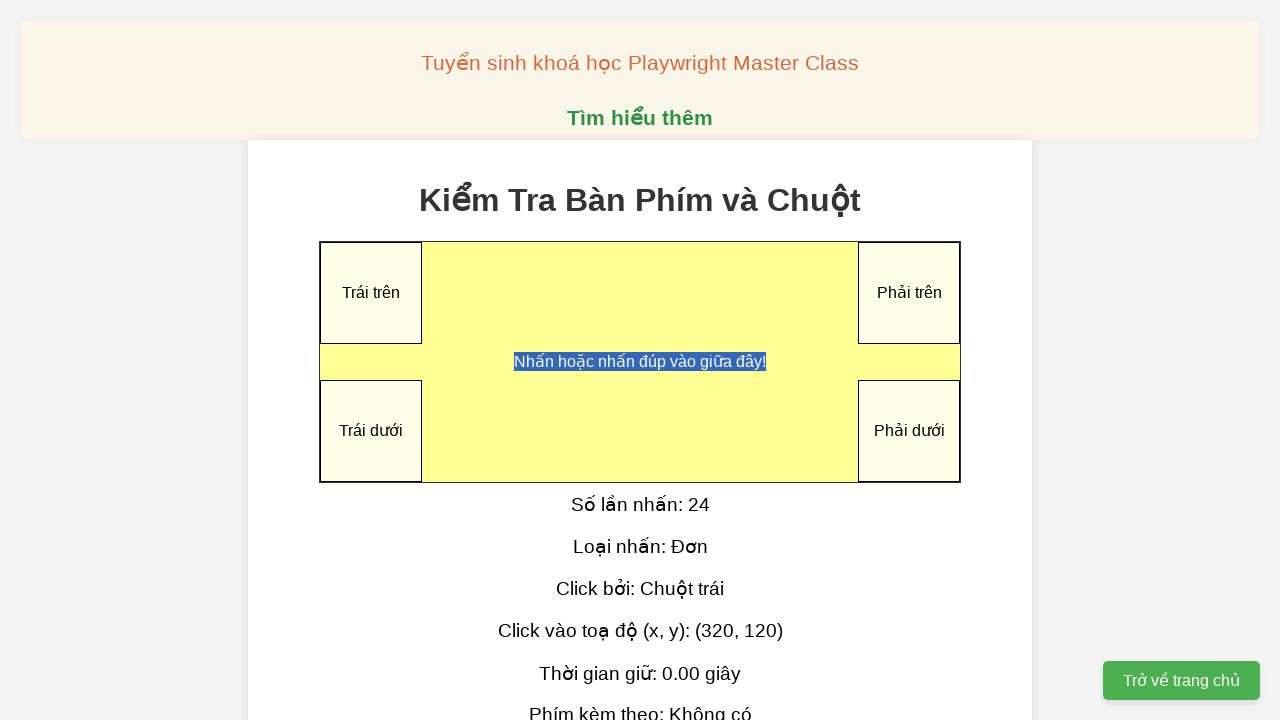

Performed delayed click (2000ms) on click area element at (640, 362) on #clickArea
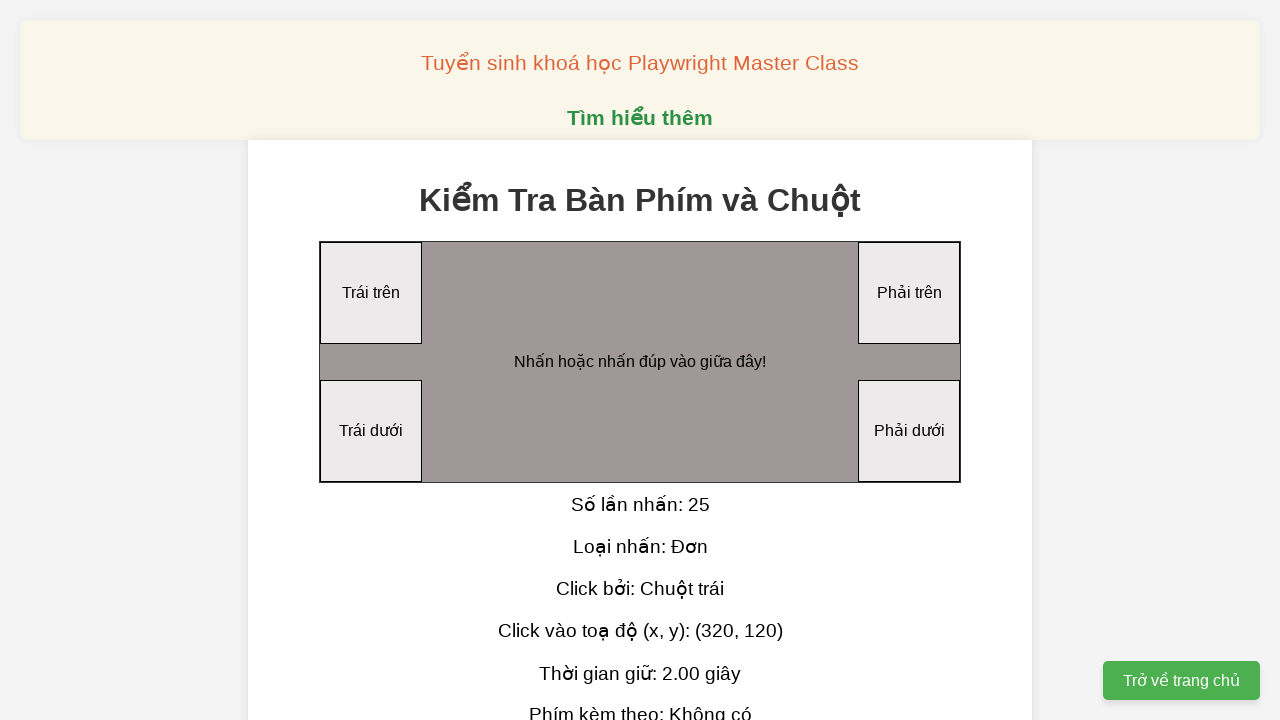

Performed forced click on click area element (bypassing actionability checks) at (640, 362) on #clickArea
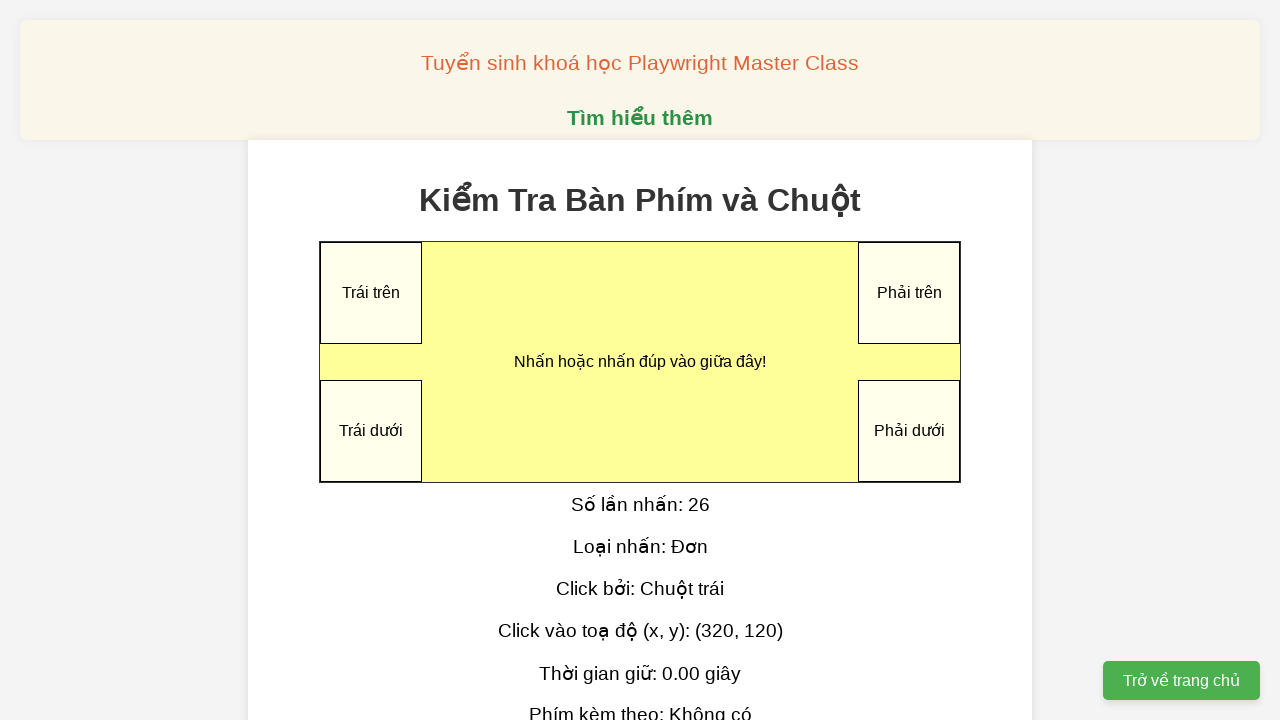

Performed click with Shift + Alt modifier keys on click area element at (640, 362) on #clickArea
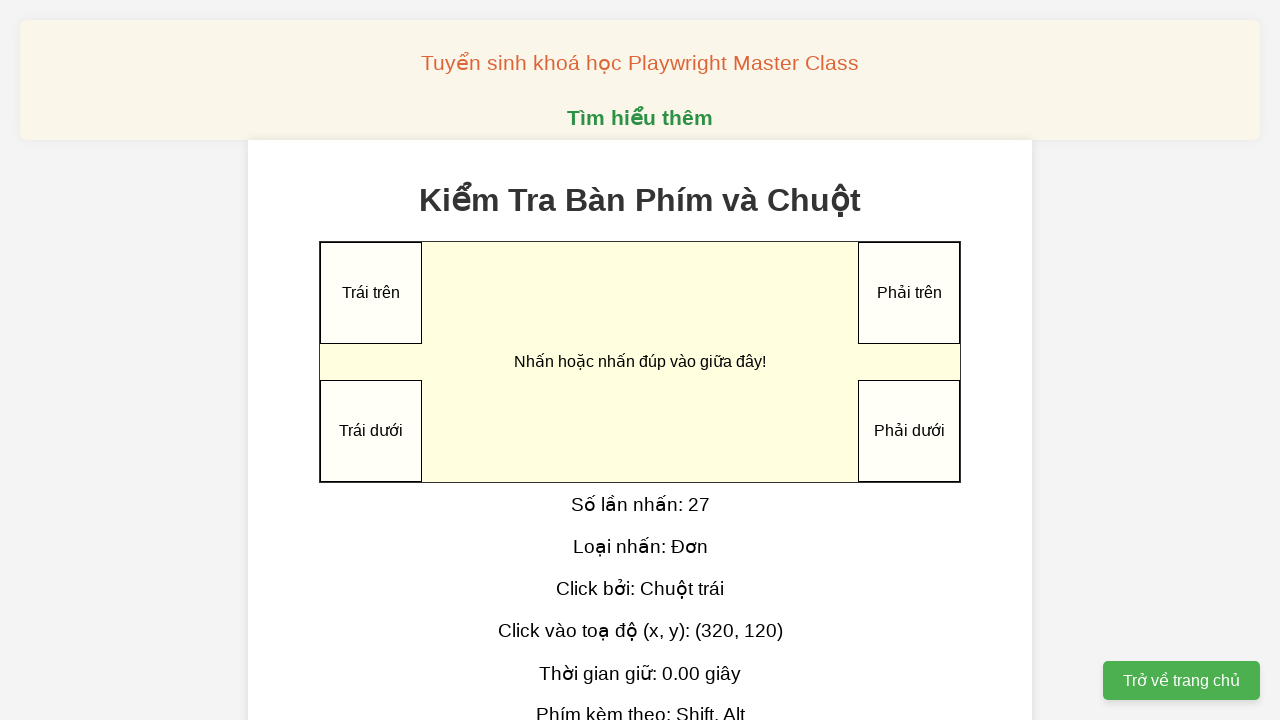

Performed click at top-left corner position (0, 0) on click area element at (320, 242) on #clickArea
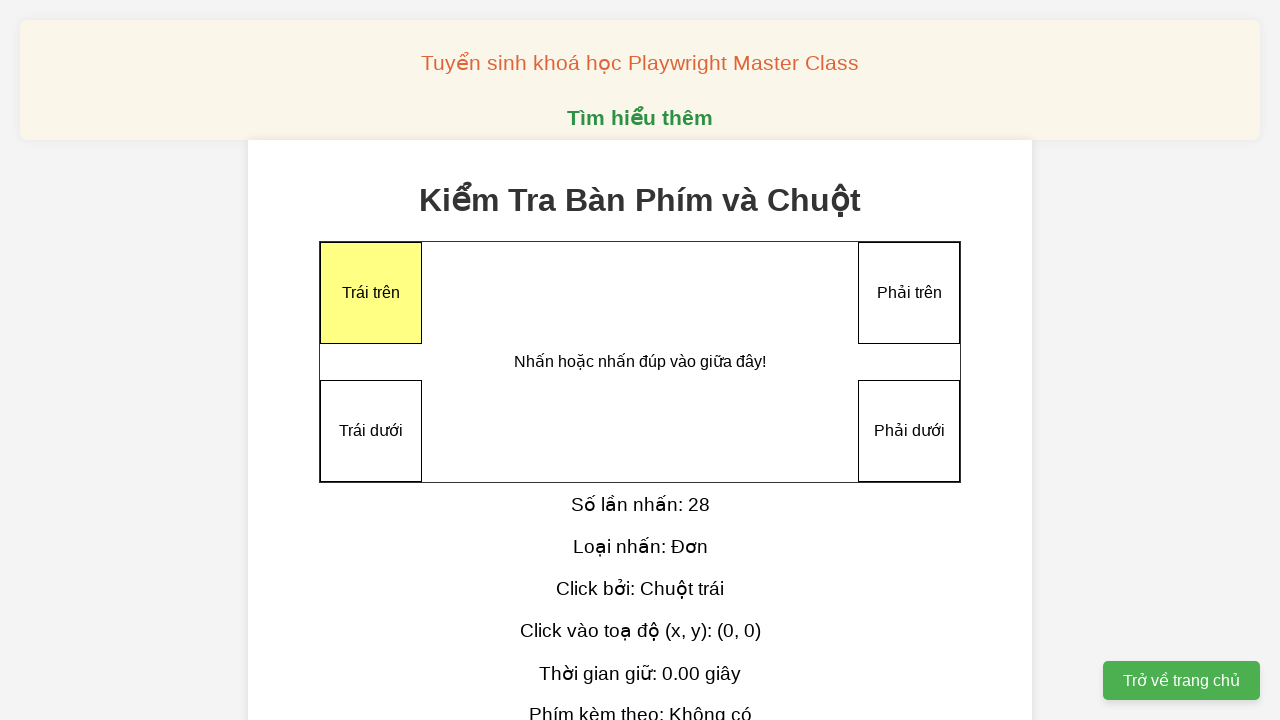

Performed click with 3000ms timeout on click area element at (640, 362) on #clickArea
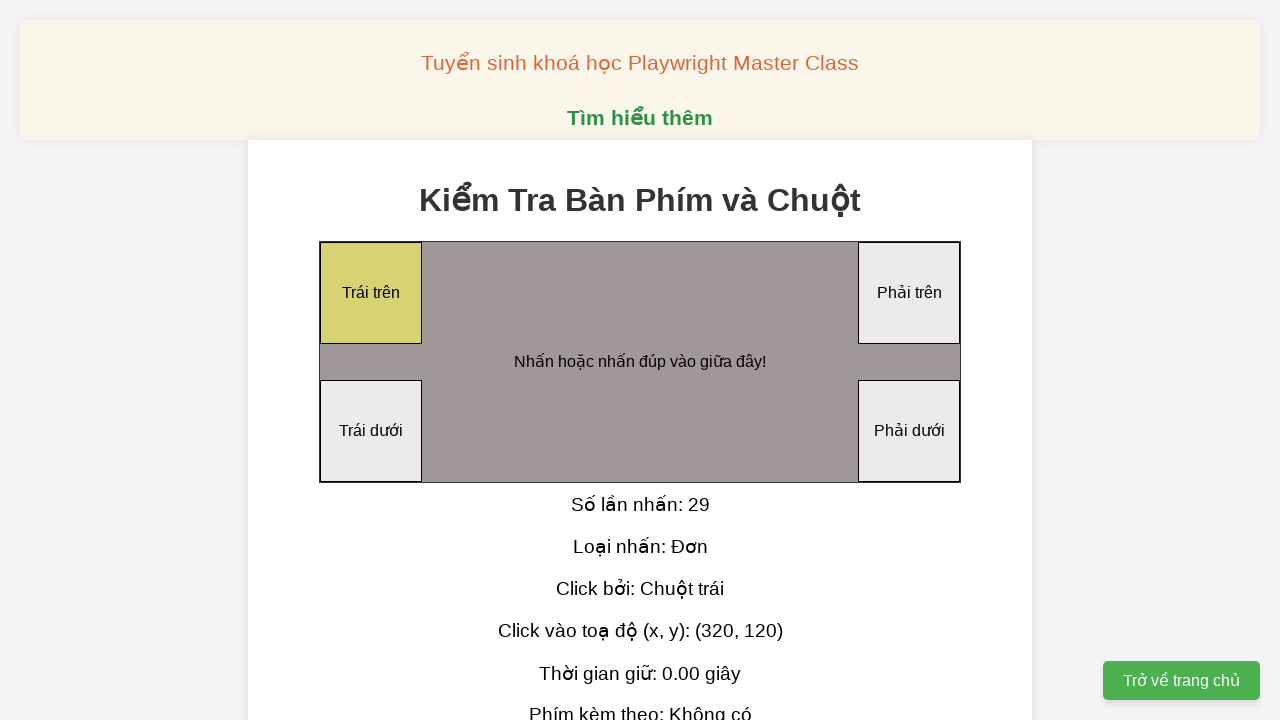

Performed trial click on click area element (actionability check only) at (640, 362) on #clickArea
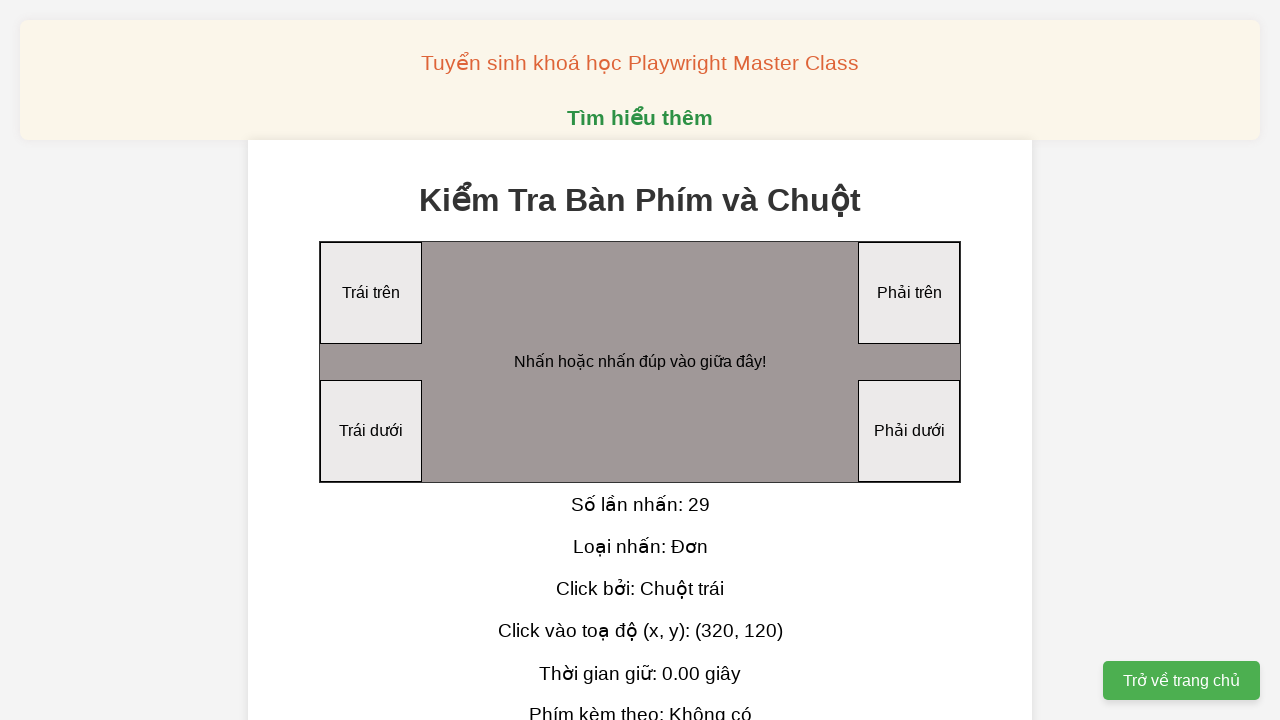

Clicked on FAQ element at (640, 532) on .faq
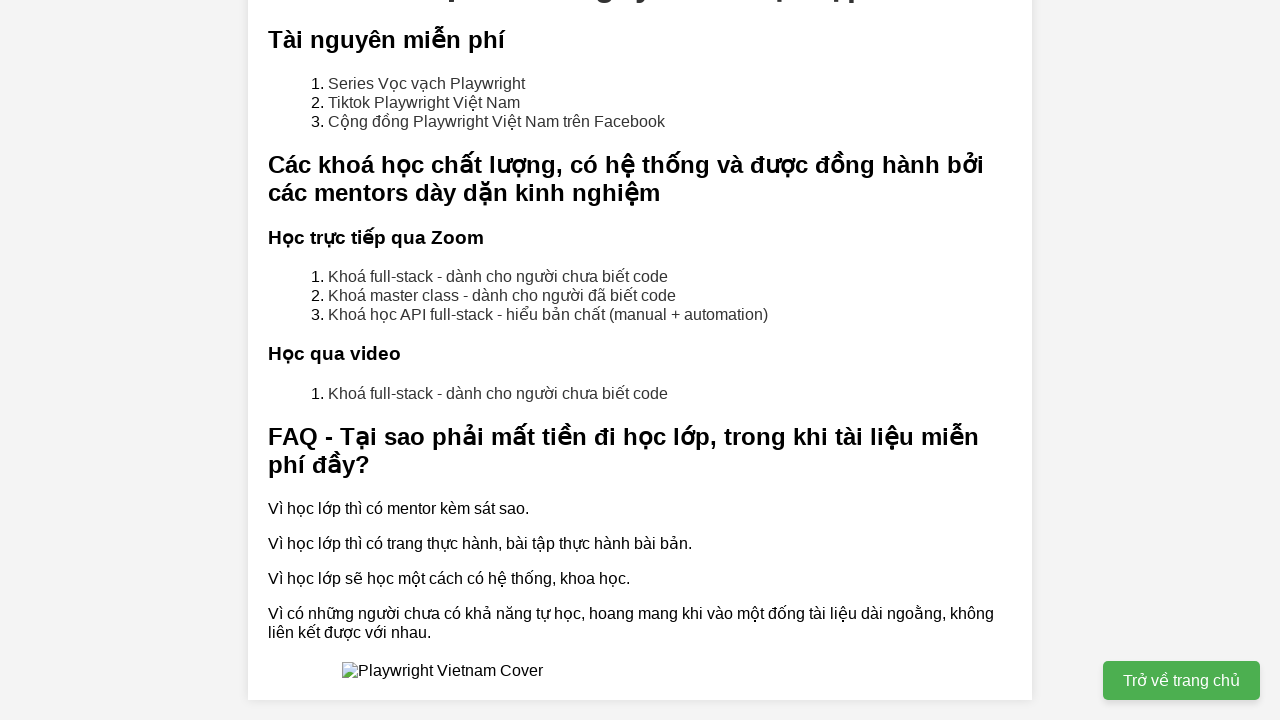

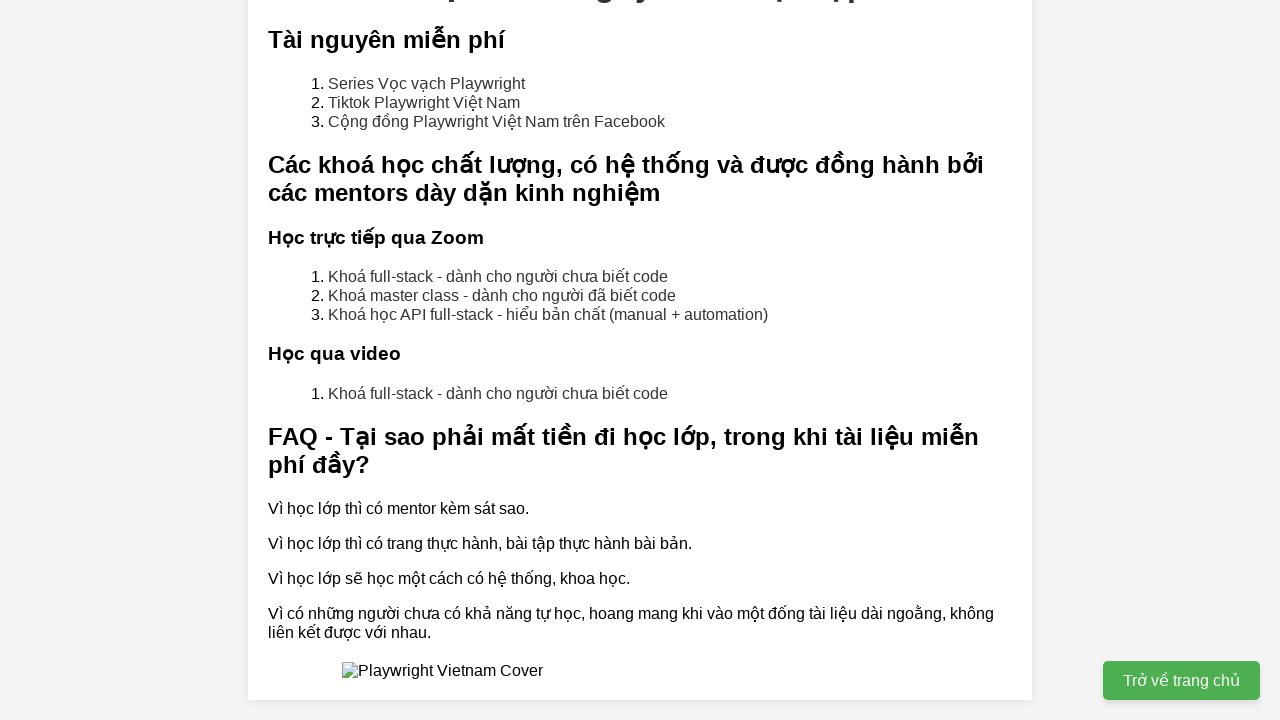